Tests autocomplete dropdown functionality by typing a partial country name and selecting a matching option from the suggestions

Starting URL: https://rahulshettyacademy.com/dropdownsPractise/

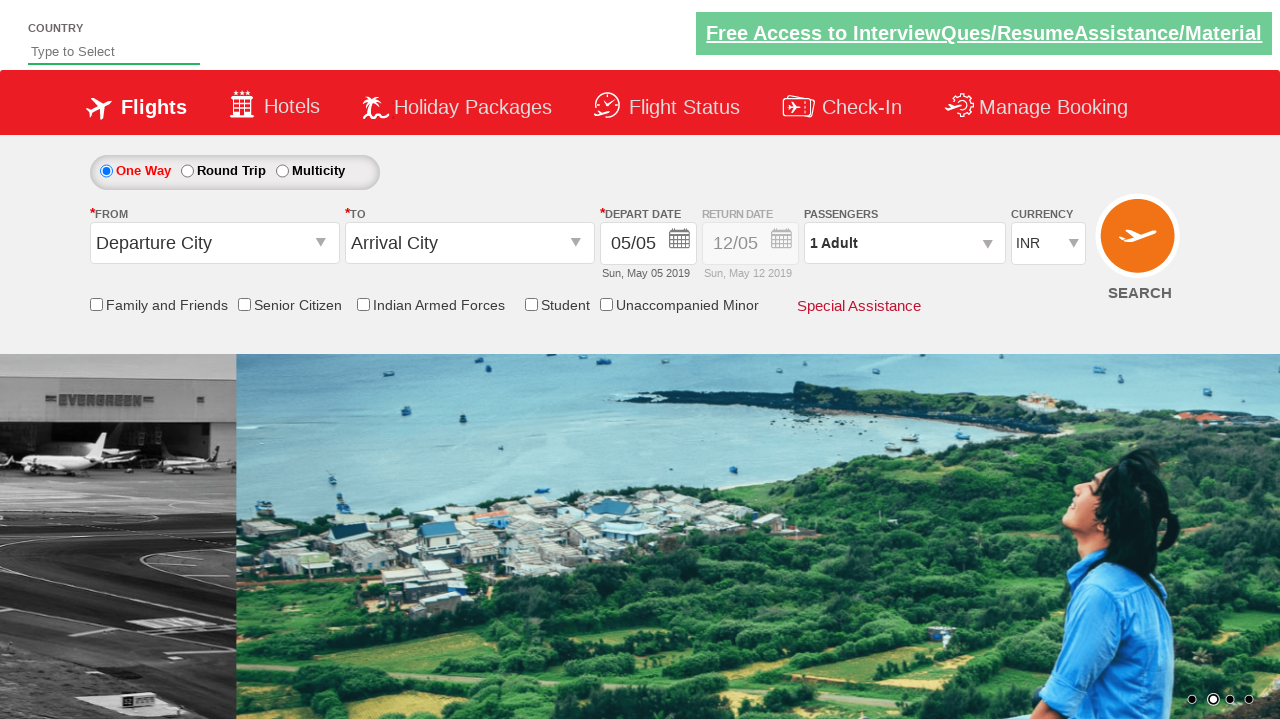

Typed 'kor' in autocomplete field to trigger dropdown suggestions on #autosuggest
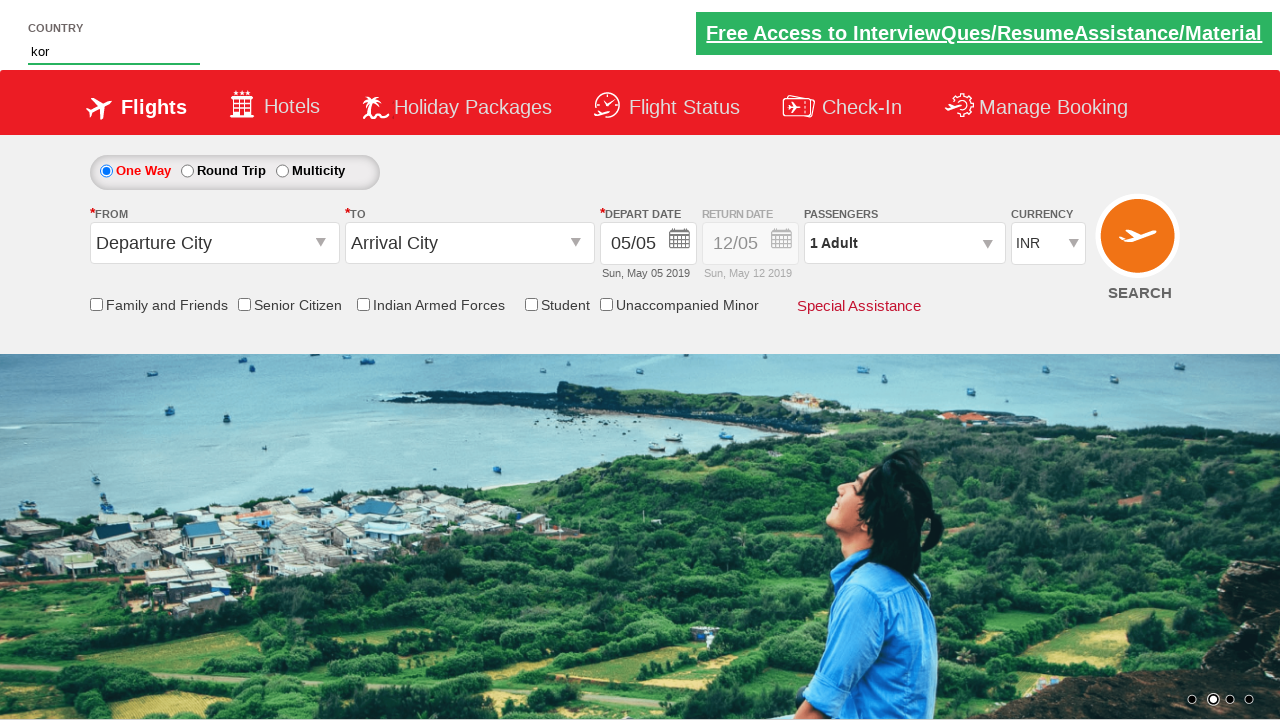

Autocomplete dropdown appeared with matching suggestions
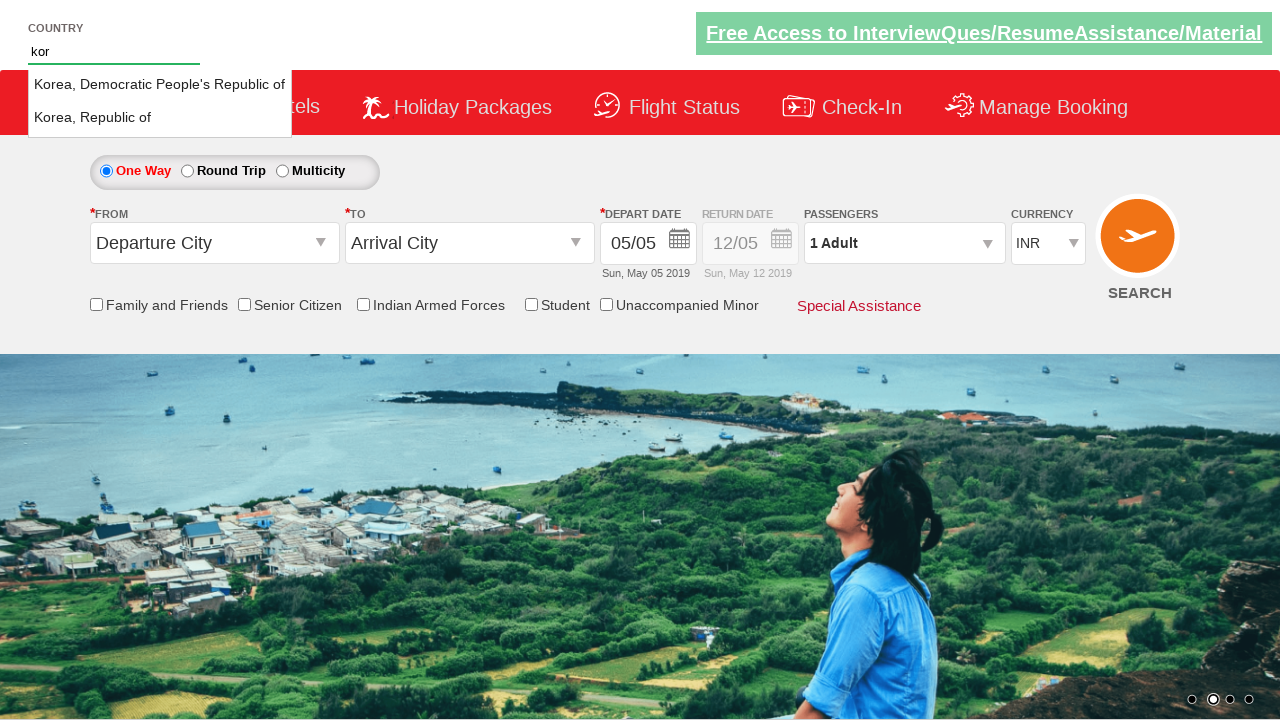

Selected 'Korea, Republic of' from autocomplete dropdown at (160, 118) on li.ui-menu-item a:has-text('Korea, Republic of')
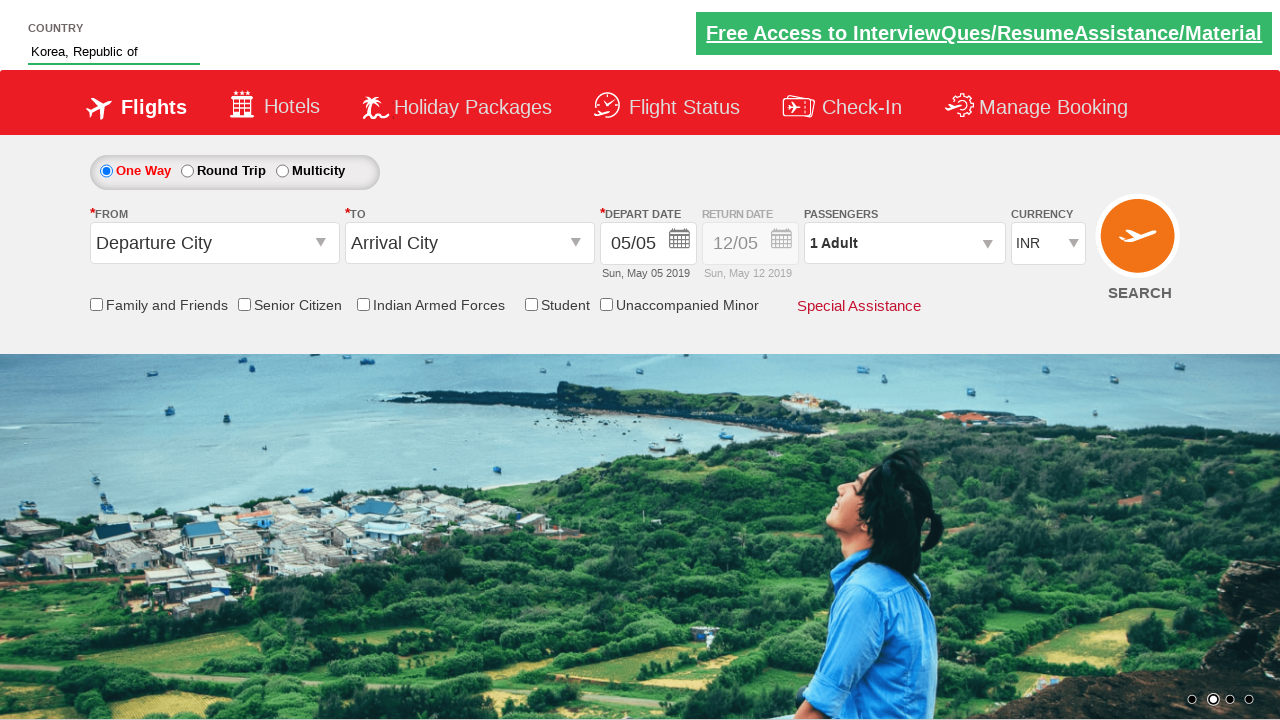

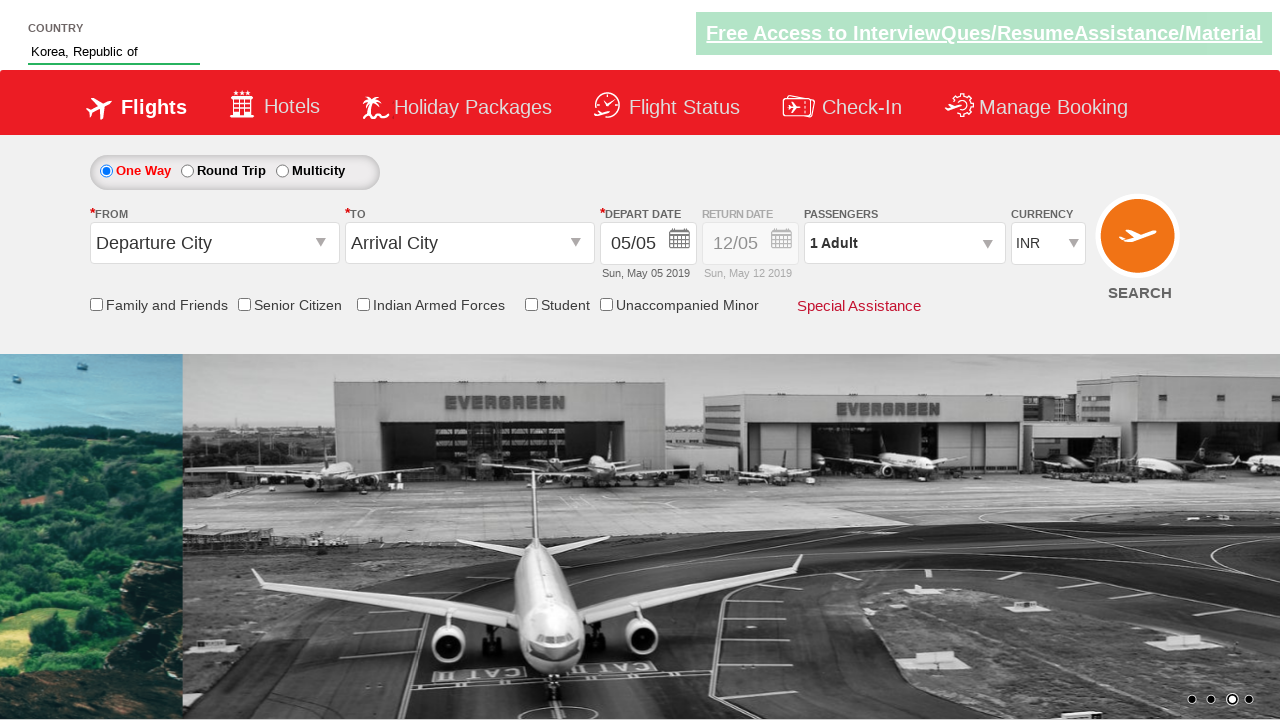